Tests dynamic loading with 15 second implicit wait by clicking start button and verifying the loaded text

Starting URL: https://automationfc.github.io/dynamic-loading/

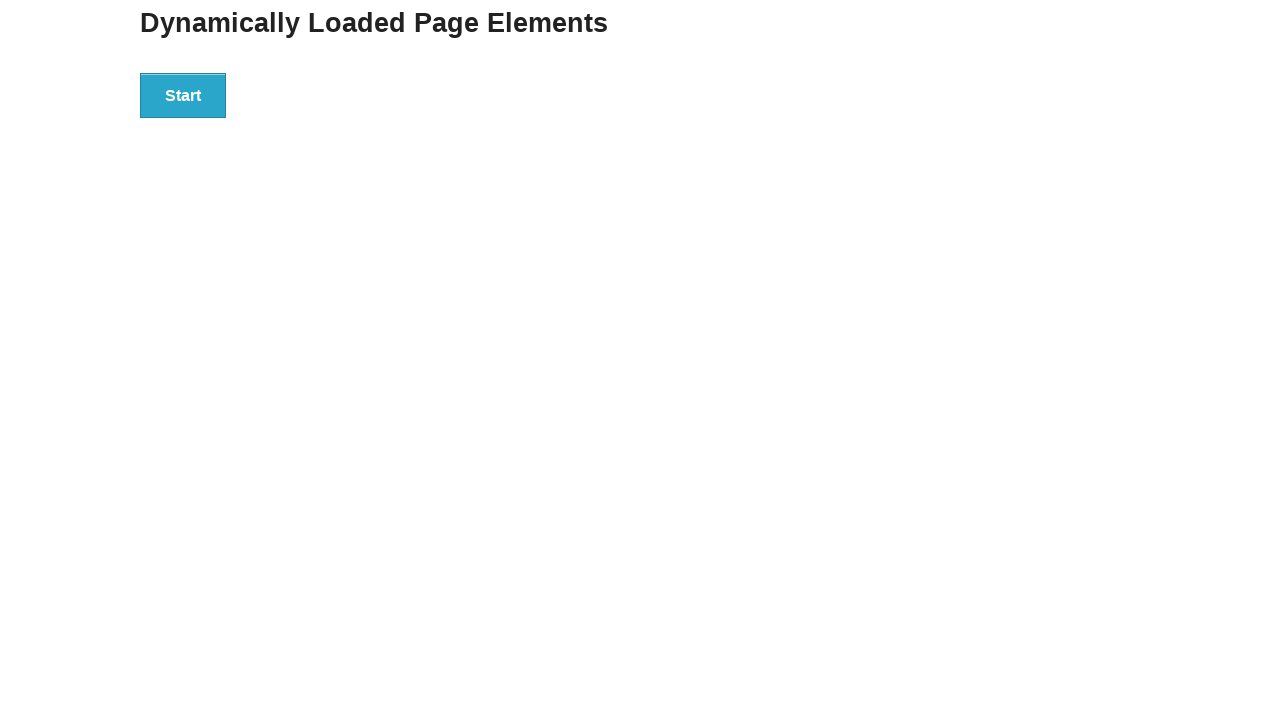

Clicked start button to trigger dynamic loading at (183, 95) on div#start>button
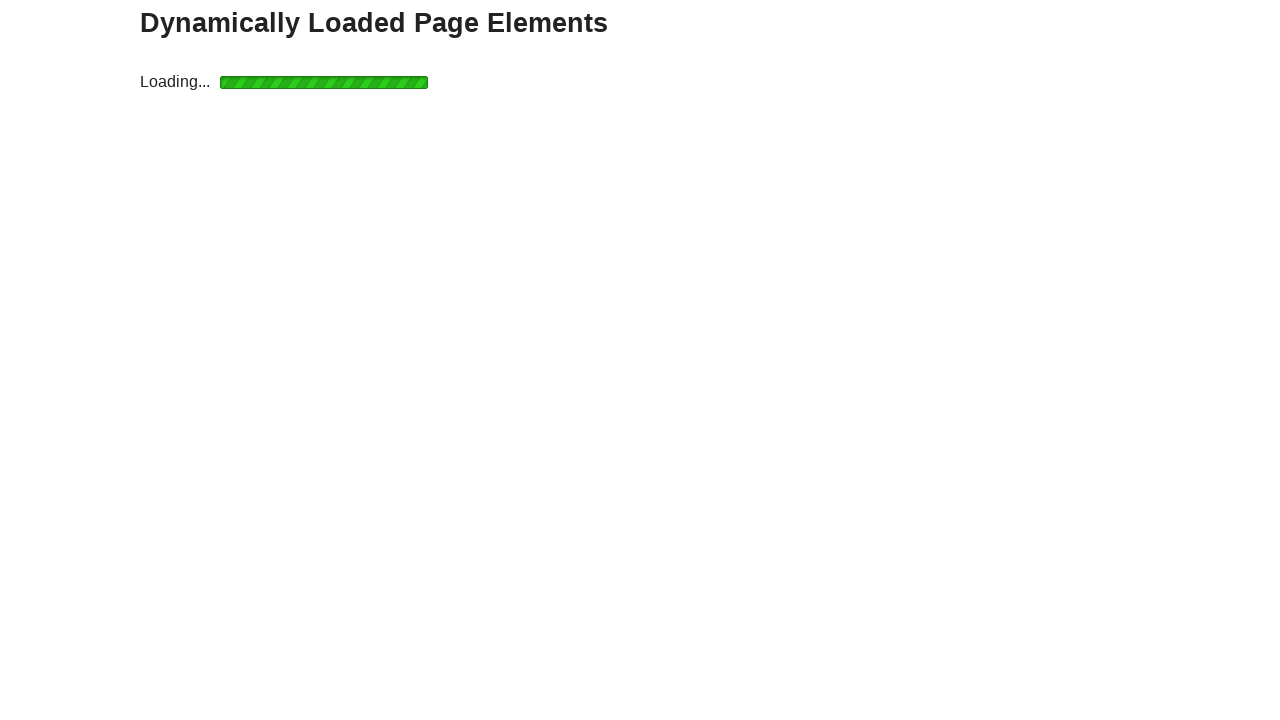

Waited for dynamically loaded text to become visible (15 second timeout)
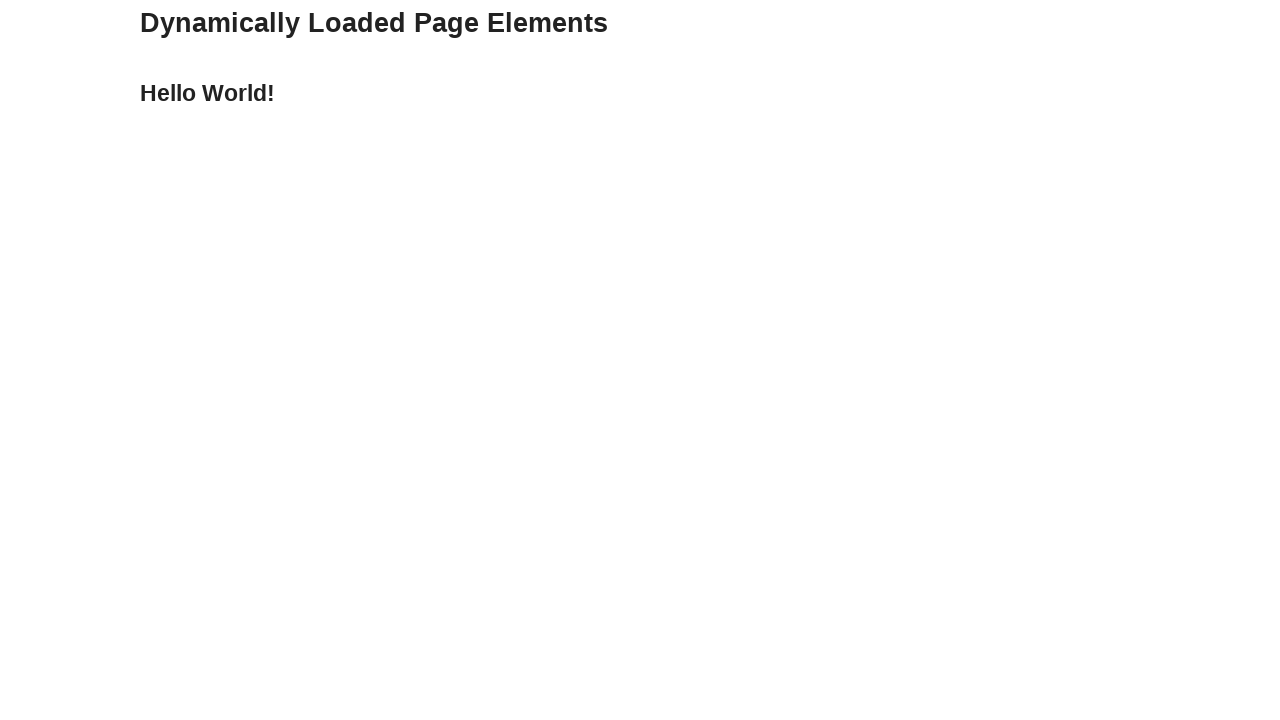

Verified loaded text equals 'Hello World!'
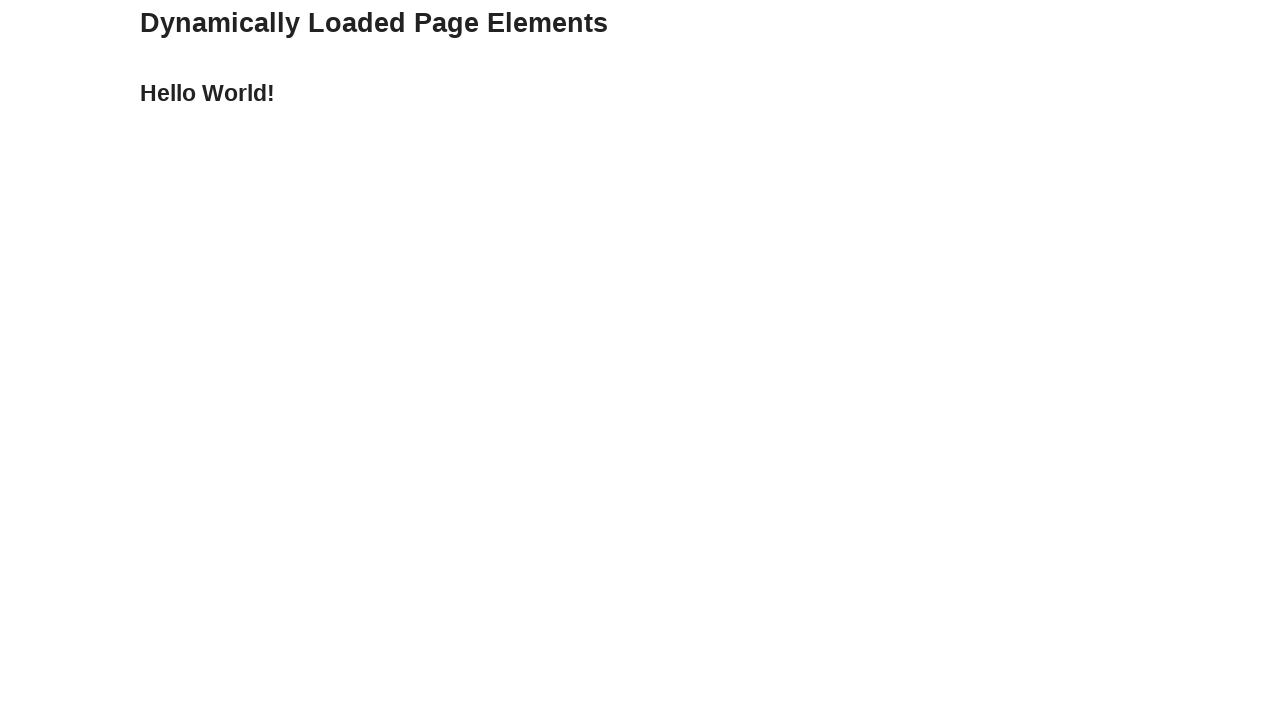

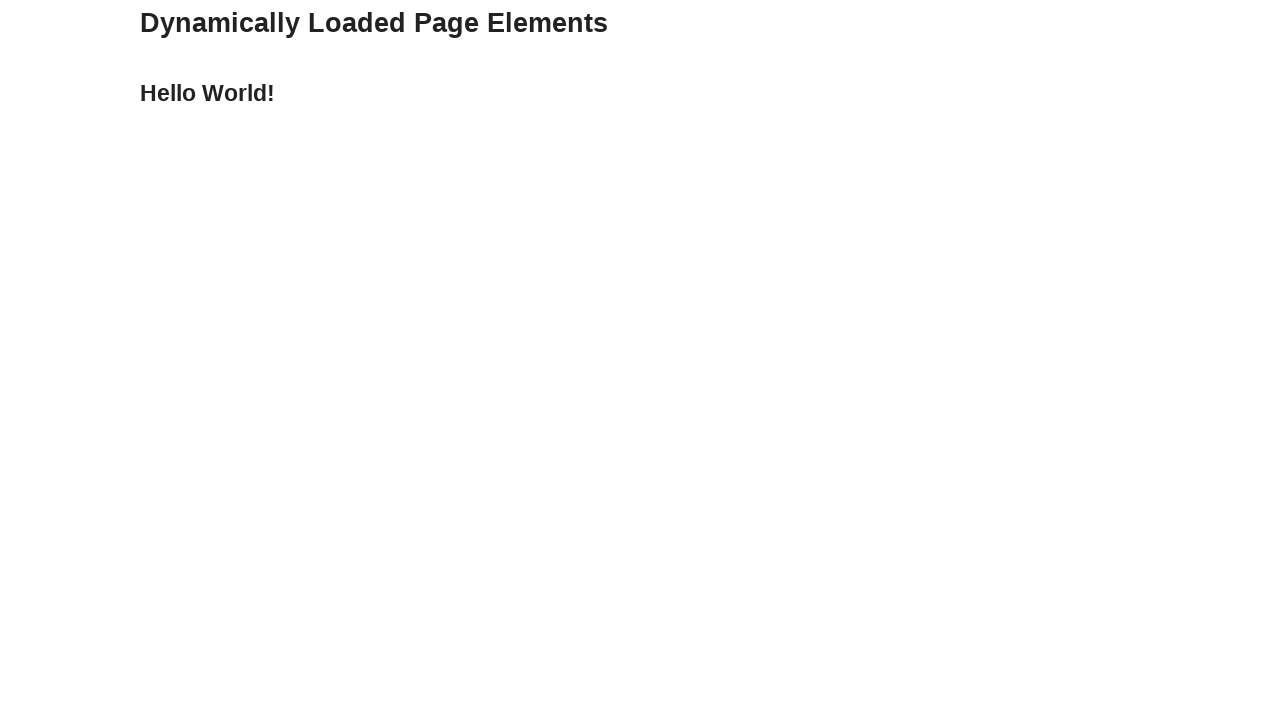